Tests jQuery UI drag and drop functionality by dragging an element from one location and dropping it onto a target element within an iframe

Starting URL: https://jqueryui.com/droppable/

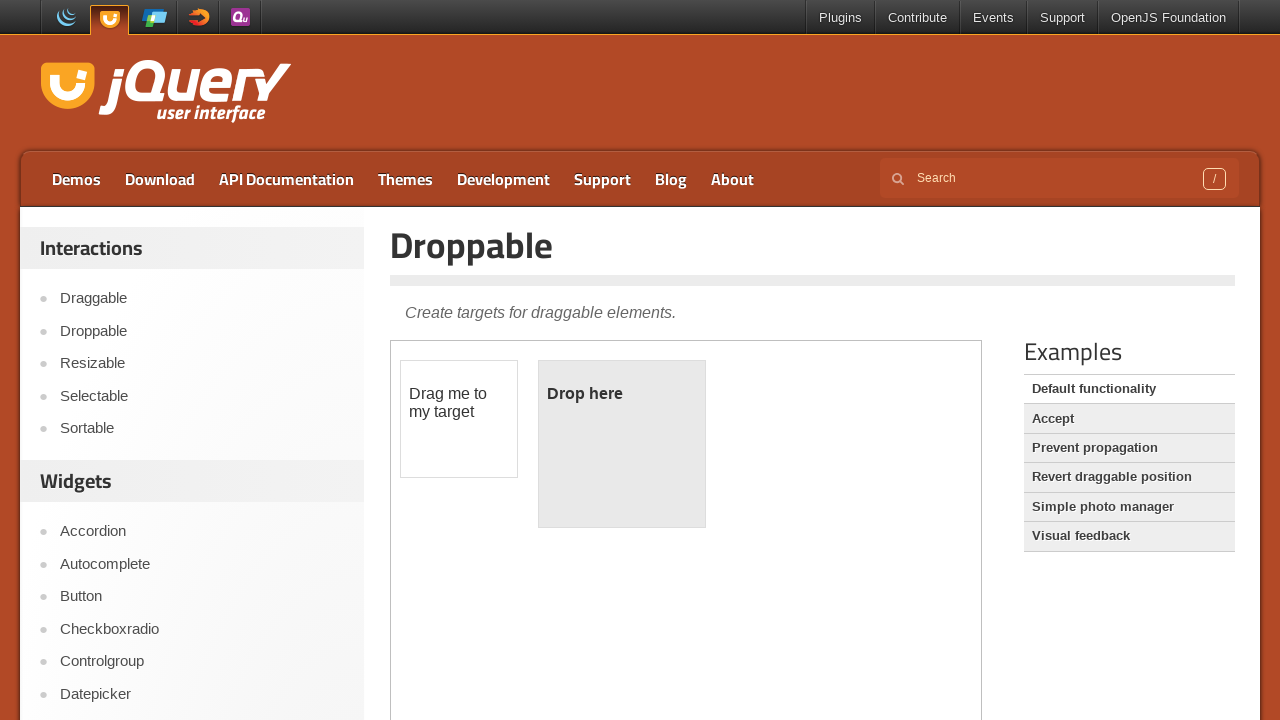

Located the iframe containing the jQuery UI droppable demo
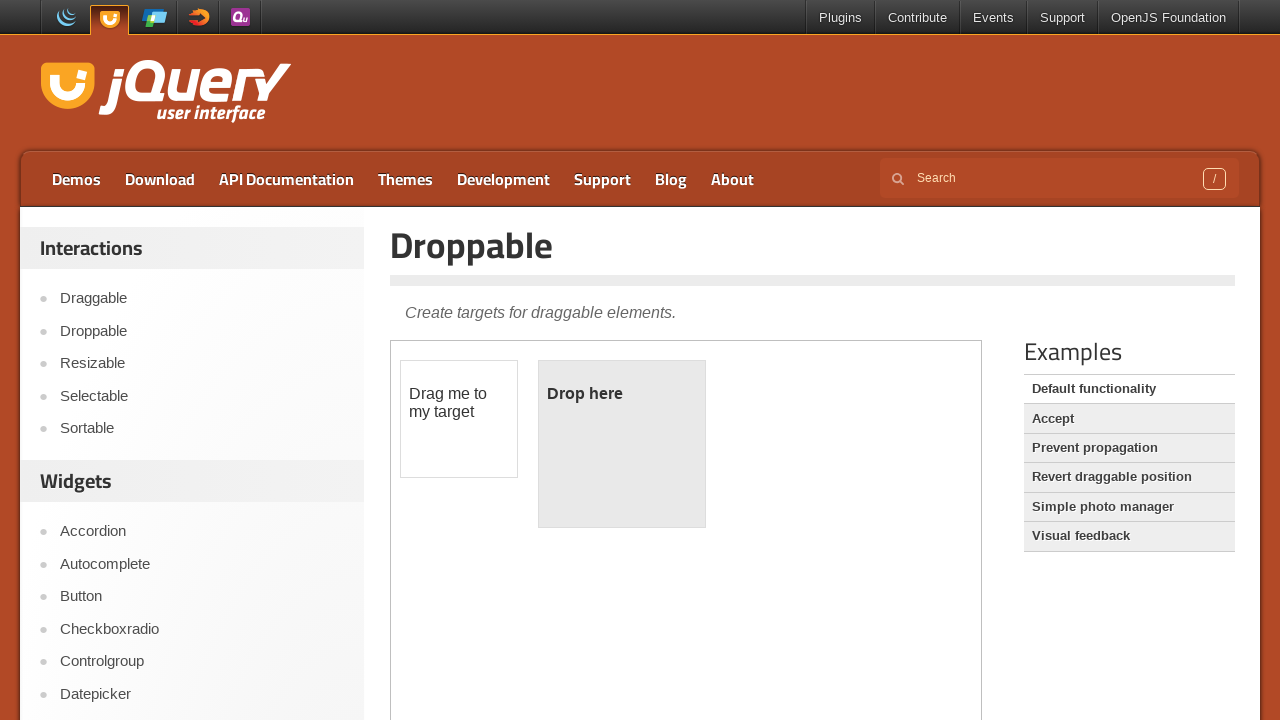

Located the draggable element within the iframe
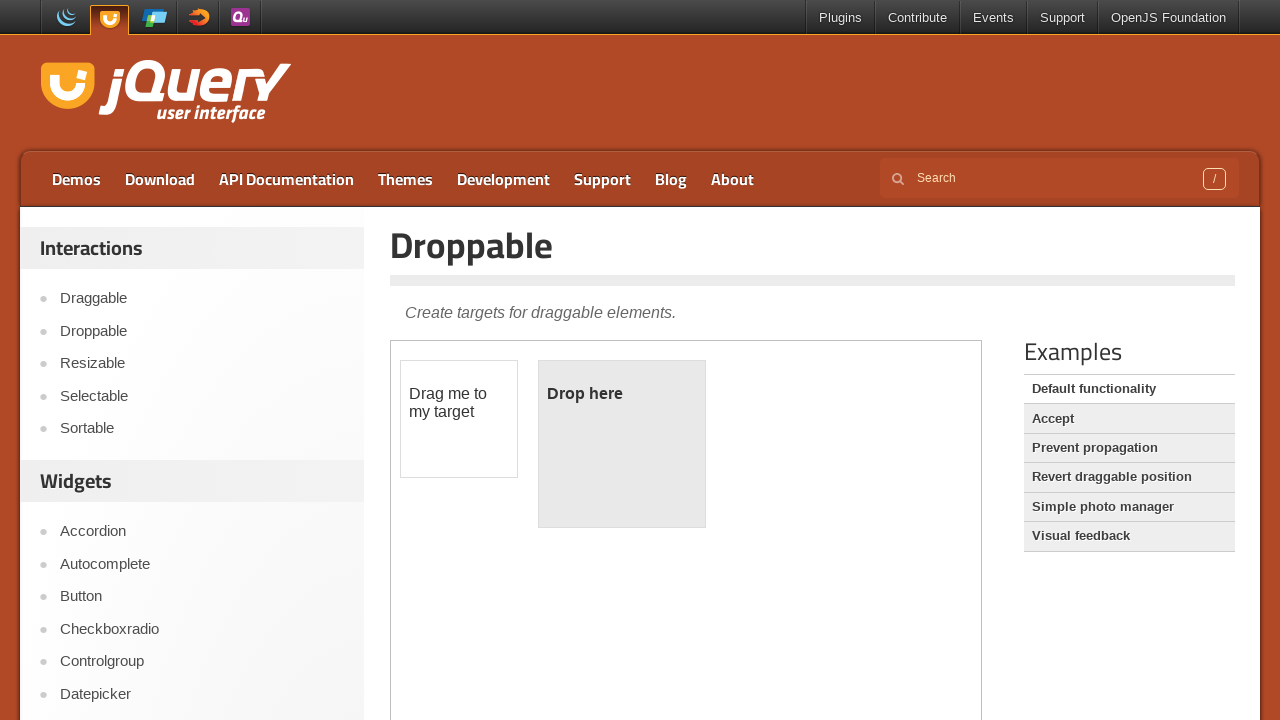

Located the droppable target element within the iframe
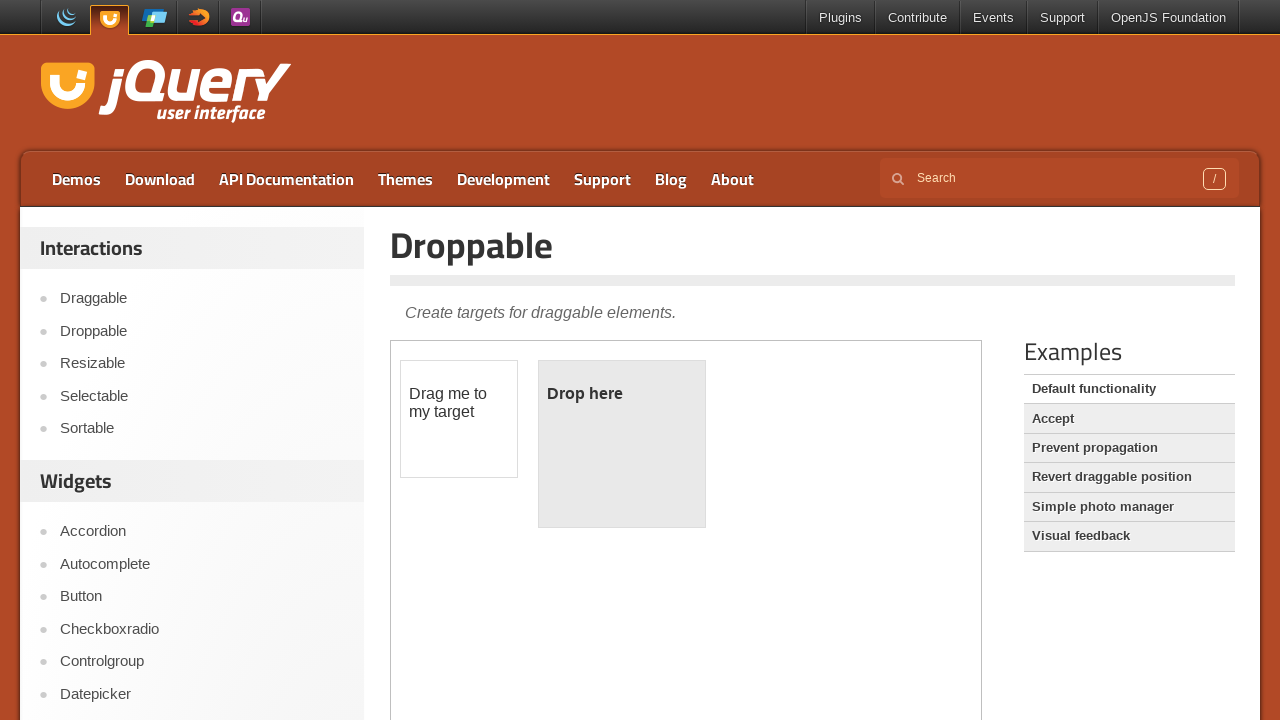

Dragged the draggable element and dropped it onto the droppable target at (622, 444)
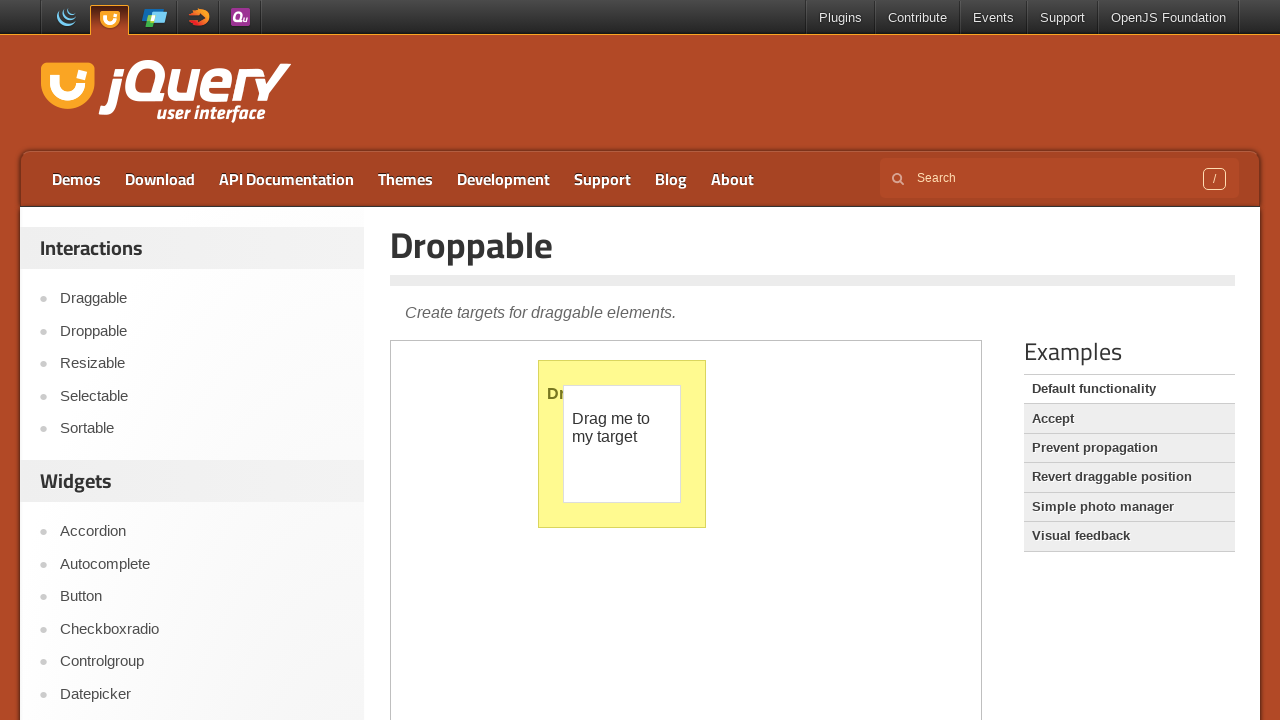

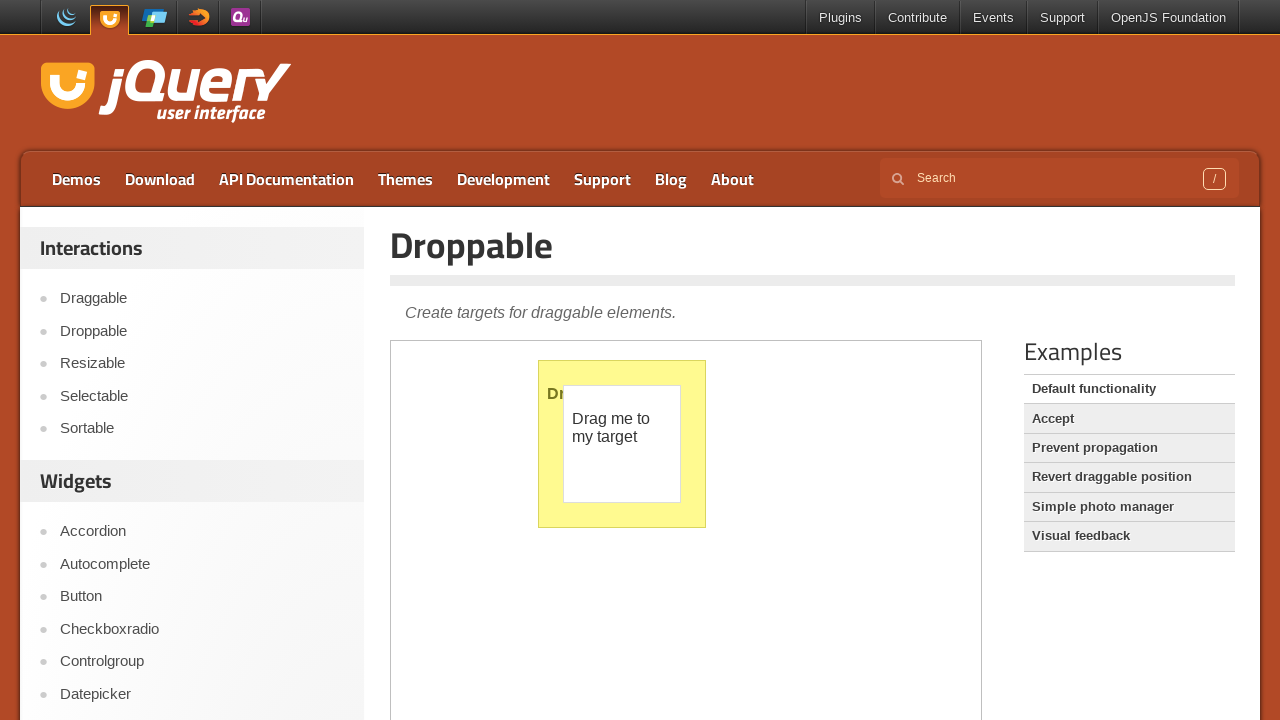